Navigates to Steam store homepage, clicks on the special offers tab, and waits for the discounted games content to load and display.

Starting URL: https://store.steampowered.com/

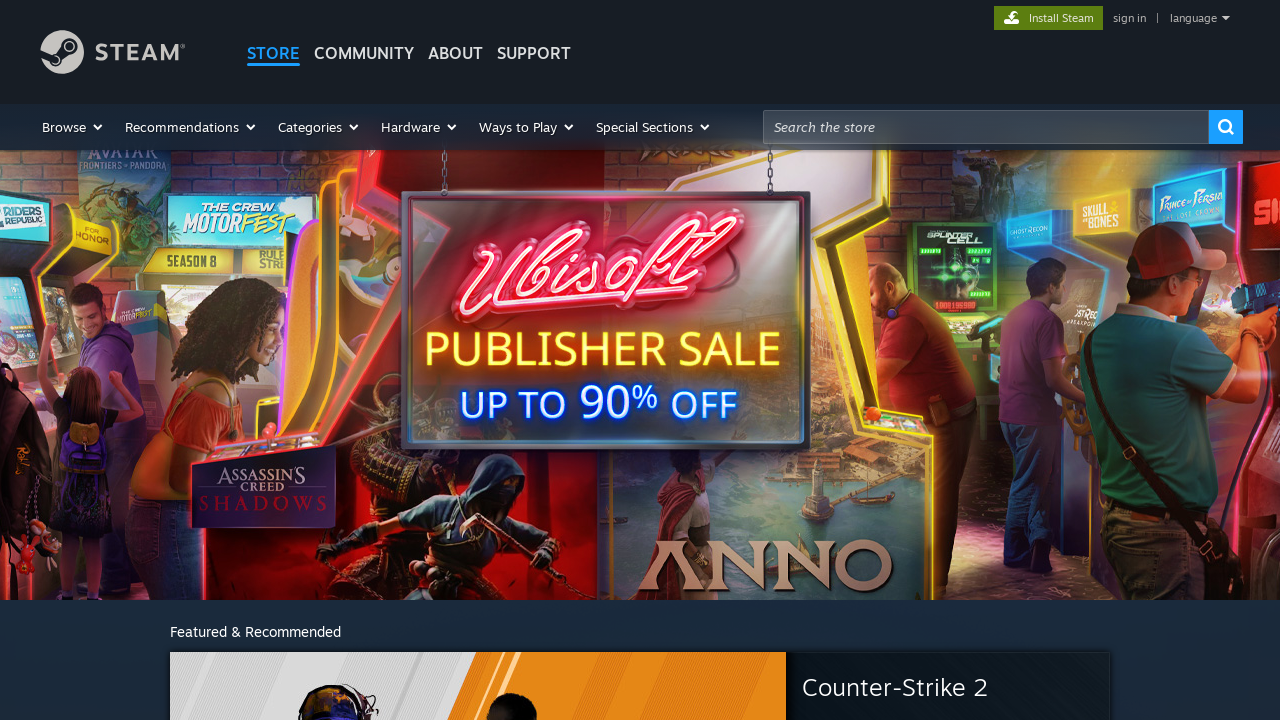

Waited for special offers tab to be visible
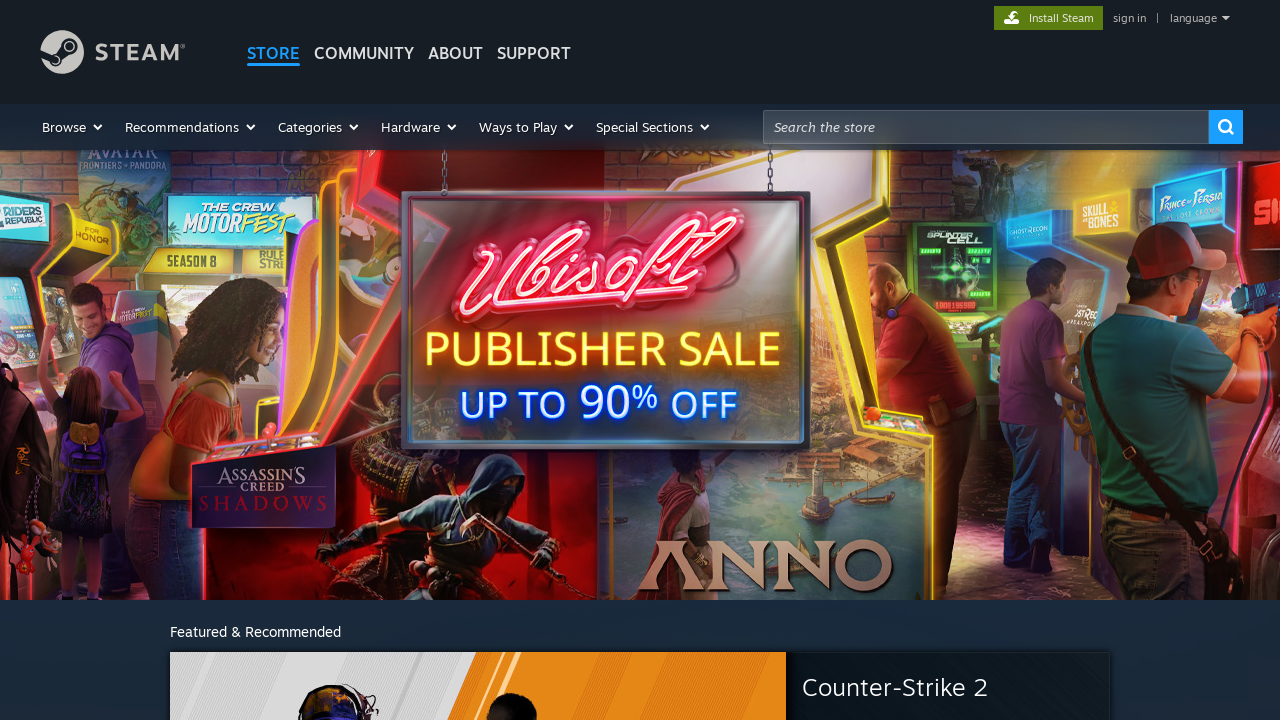

Clicked on the special offers tab
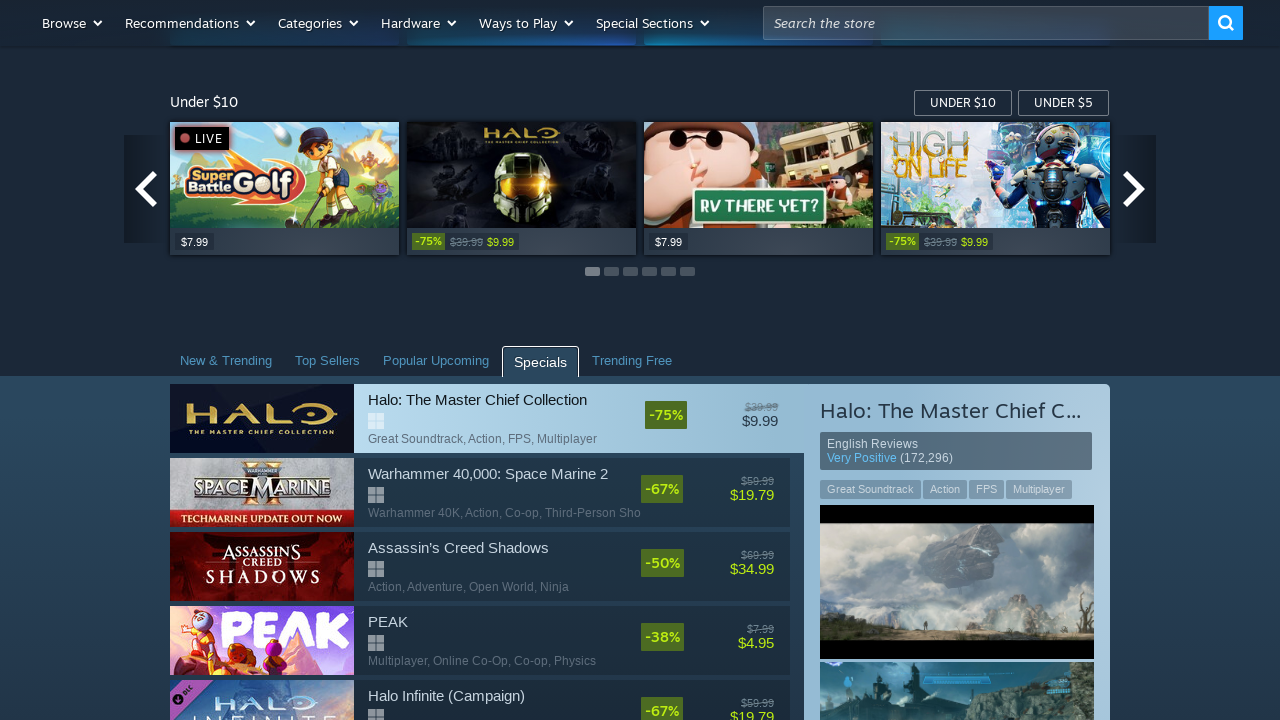

Special offers content container loaded and became visible
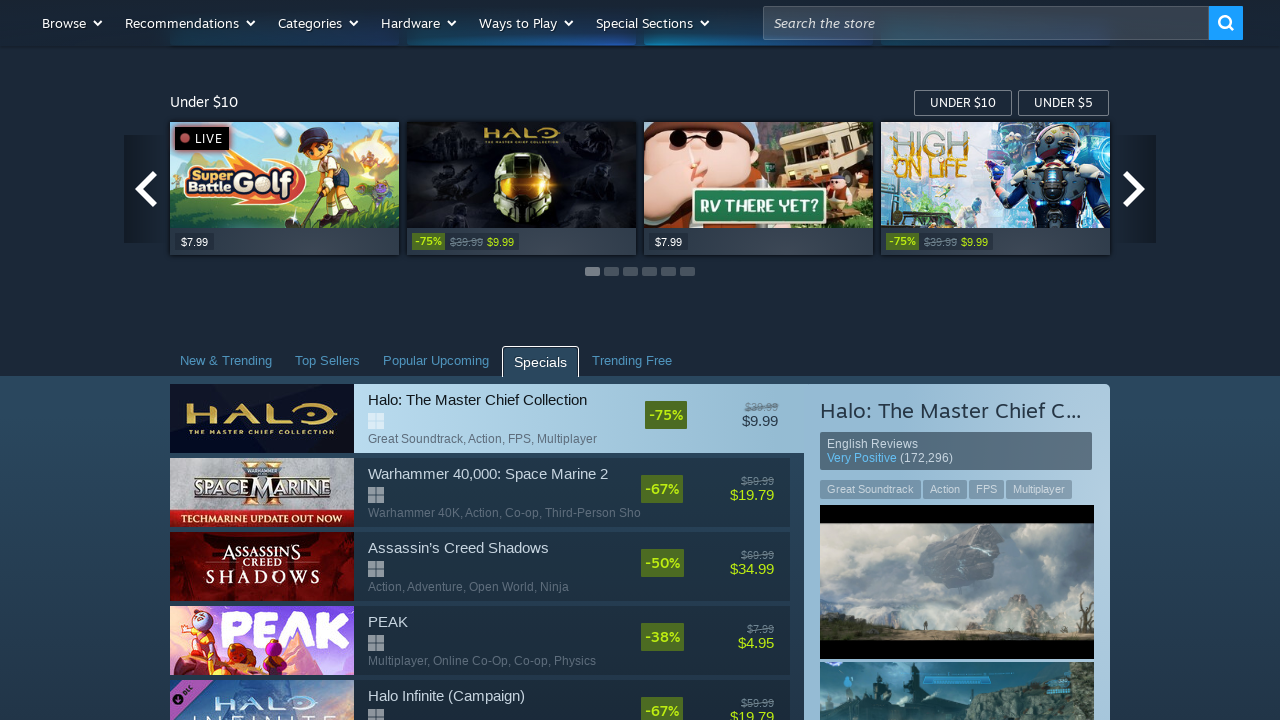

Discounted games items loaded in the special offers section
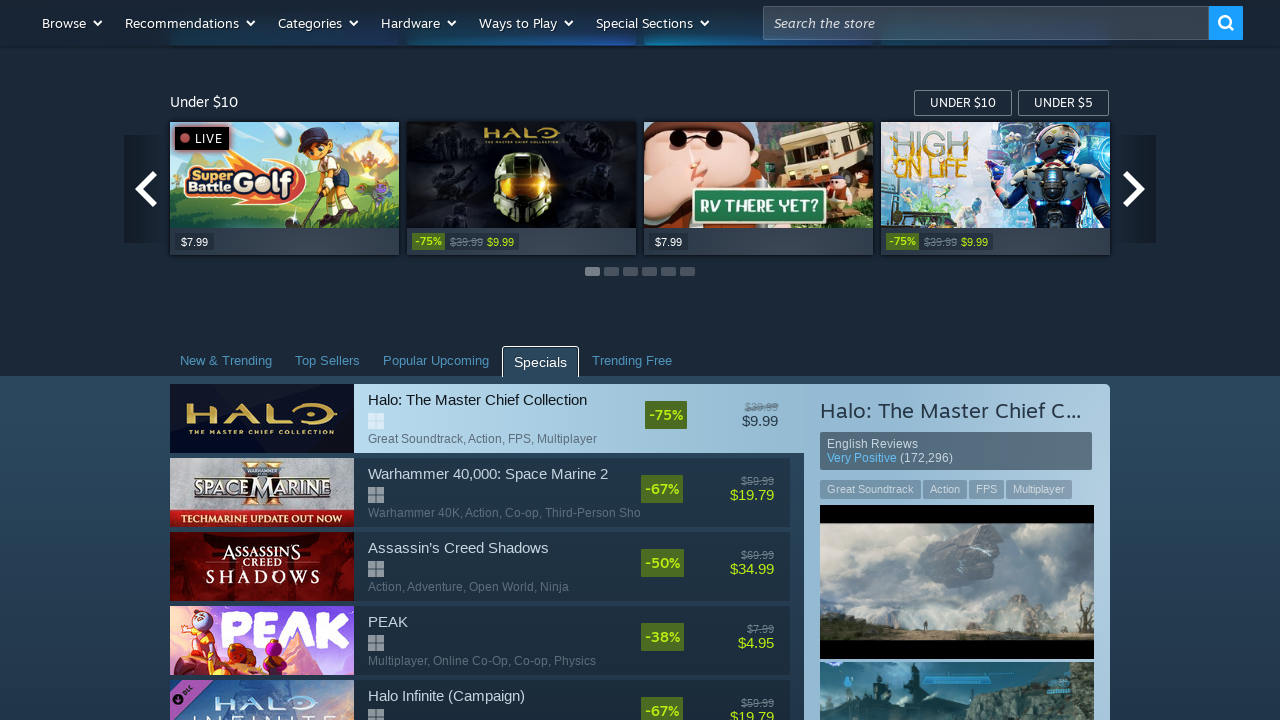

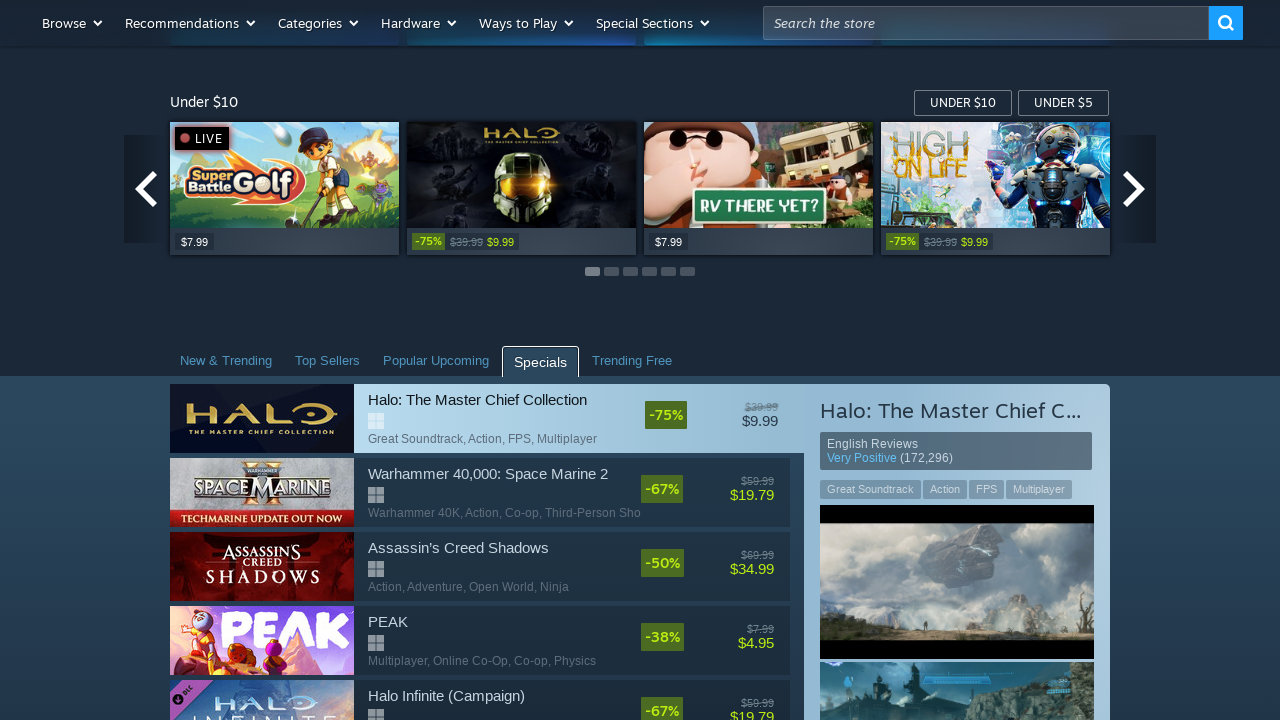